Tests GitHub Wiki navigation by clicking on the Wiki tab, verifying content about "Soft assertions" is present, clicking on the link, and verifying code example content on the wiki page.

Starting URL: https://github.com/selenide/selenide

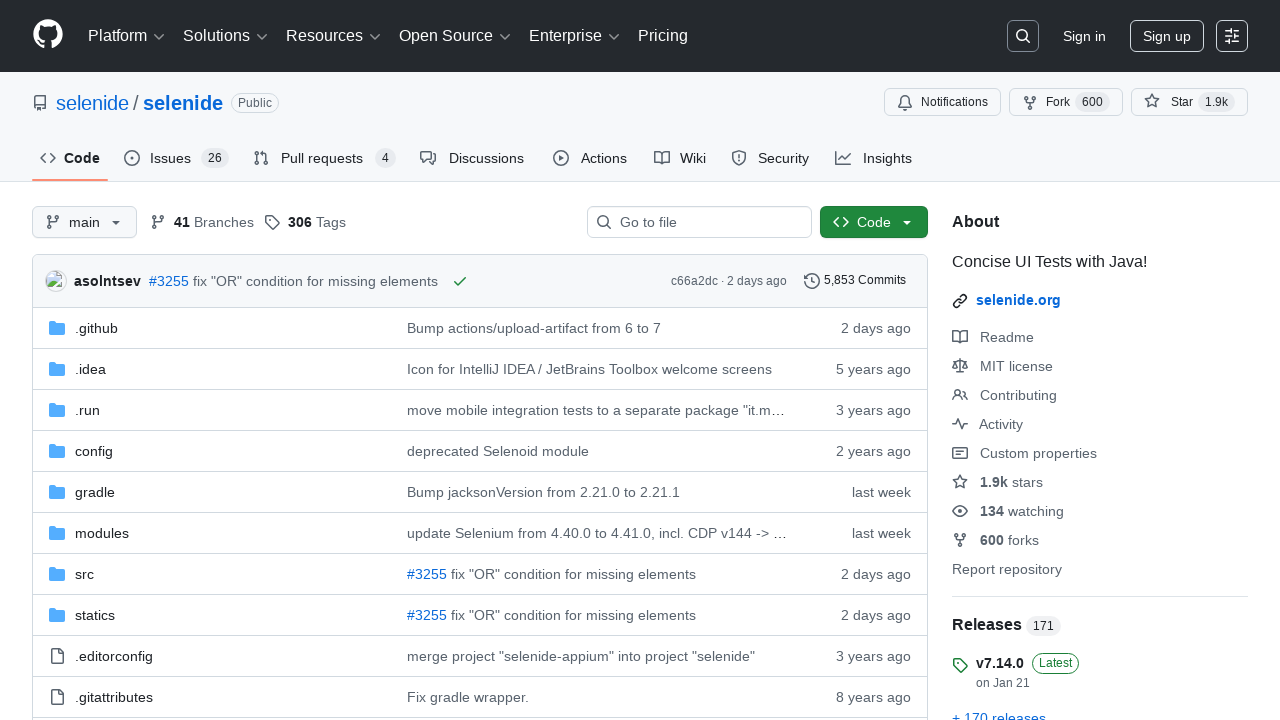

Wiki tab became visible
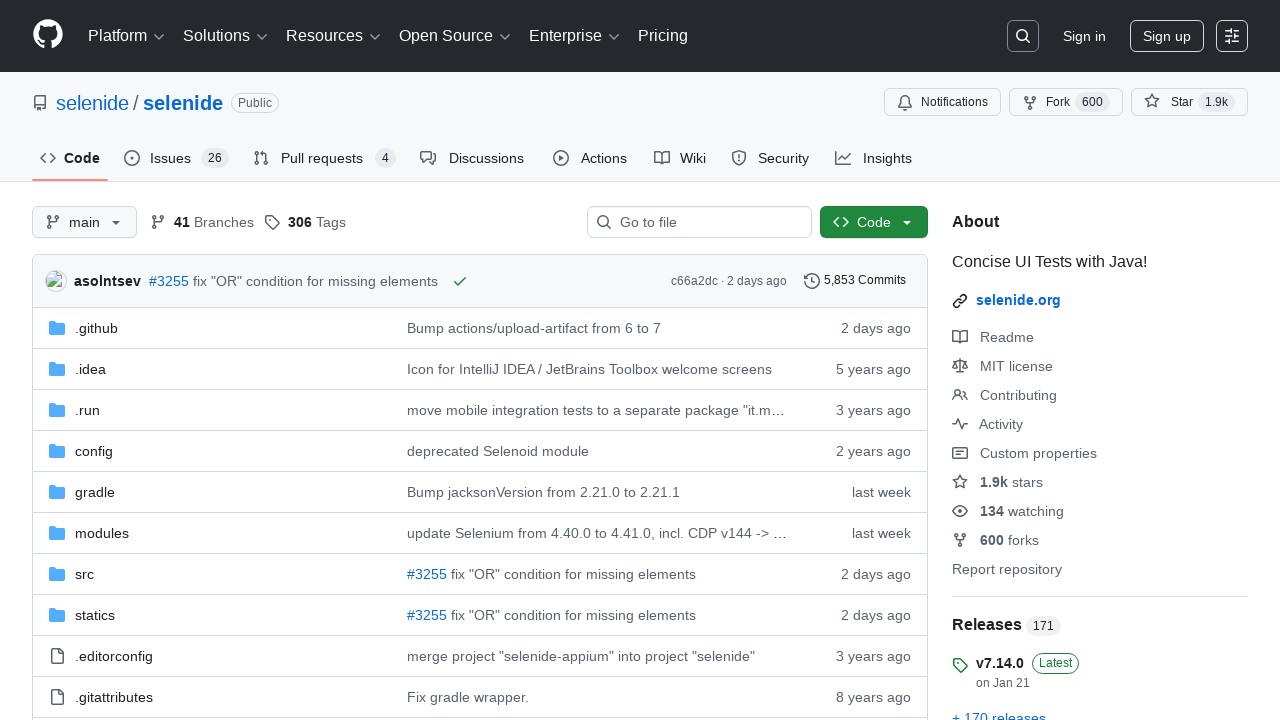

Clicked on Wiki tab at (680, 158) on #wiki-tab
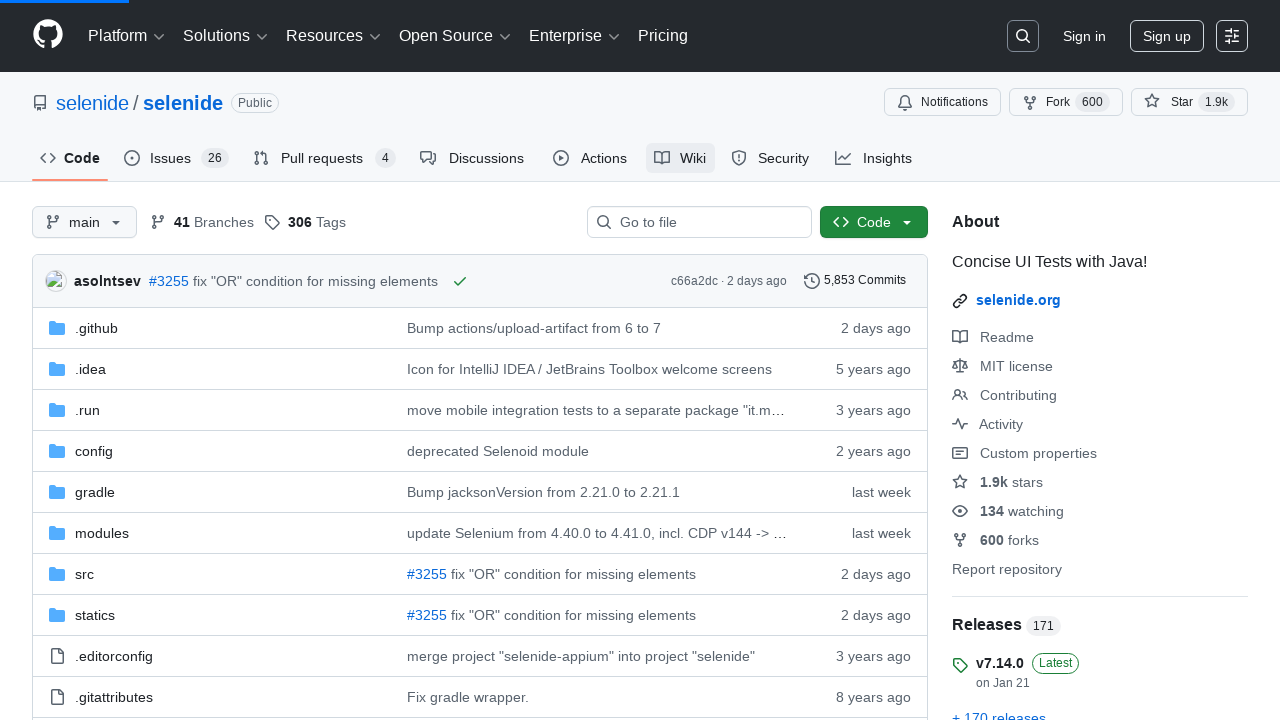

Wiki body content loaded
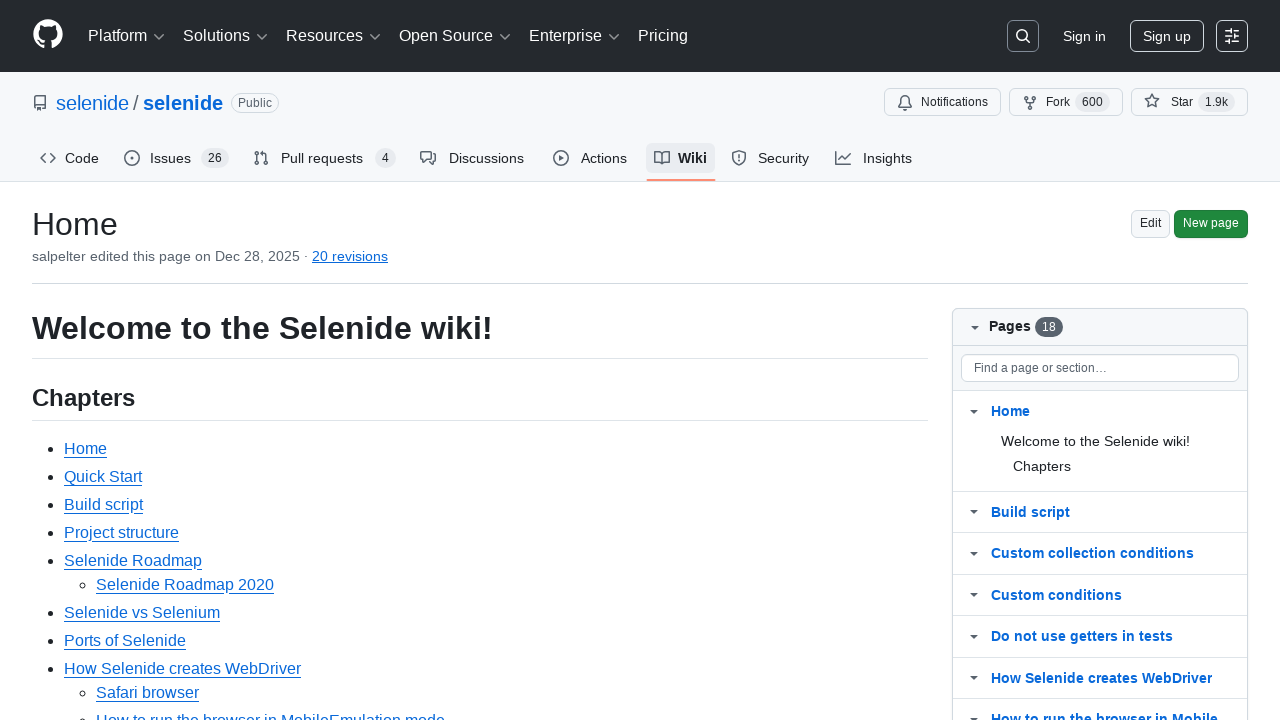

Wiki body element became visible
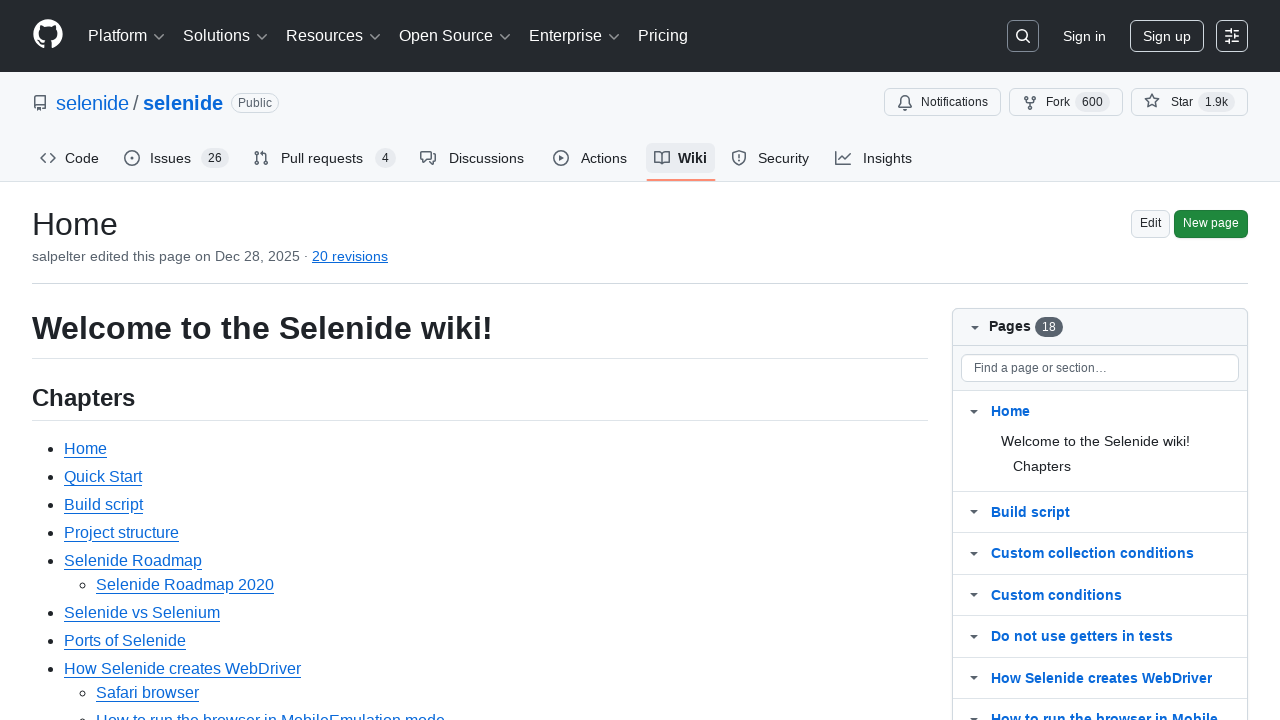

Clicked on 'Soft assertions' link at (116, 360) on #wiki-body >> text=Soft assertions
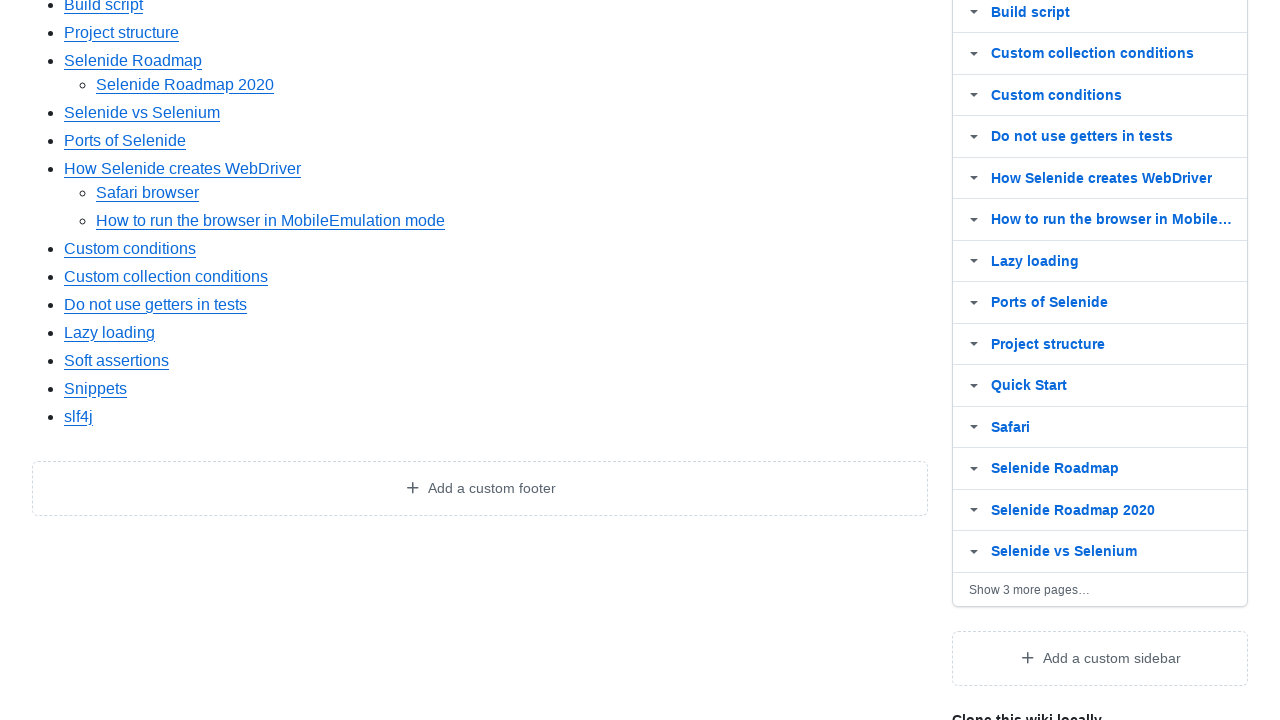

Wiki body reloaded after clicking Soft assertions link
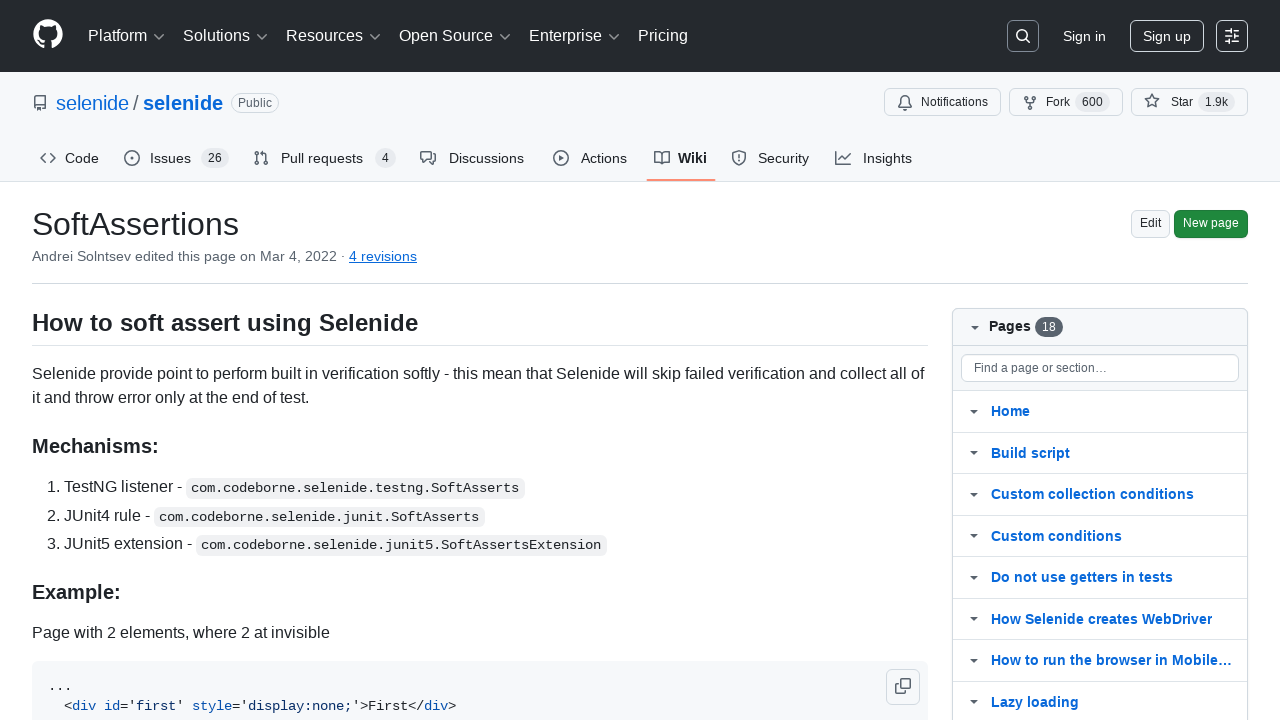

Verified code example section '3. Using JUnit5 extend test class:' is visible on wiki page
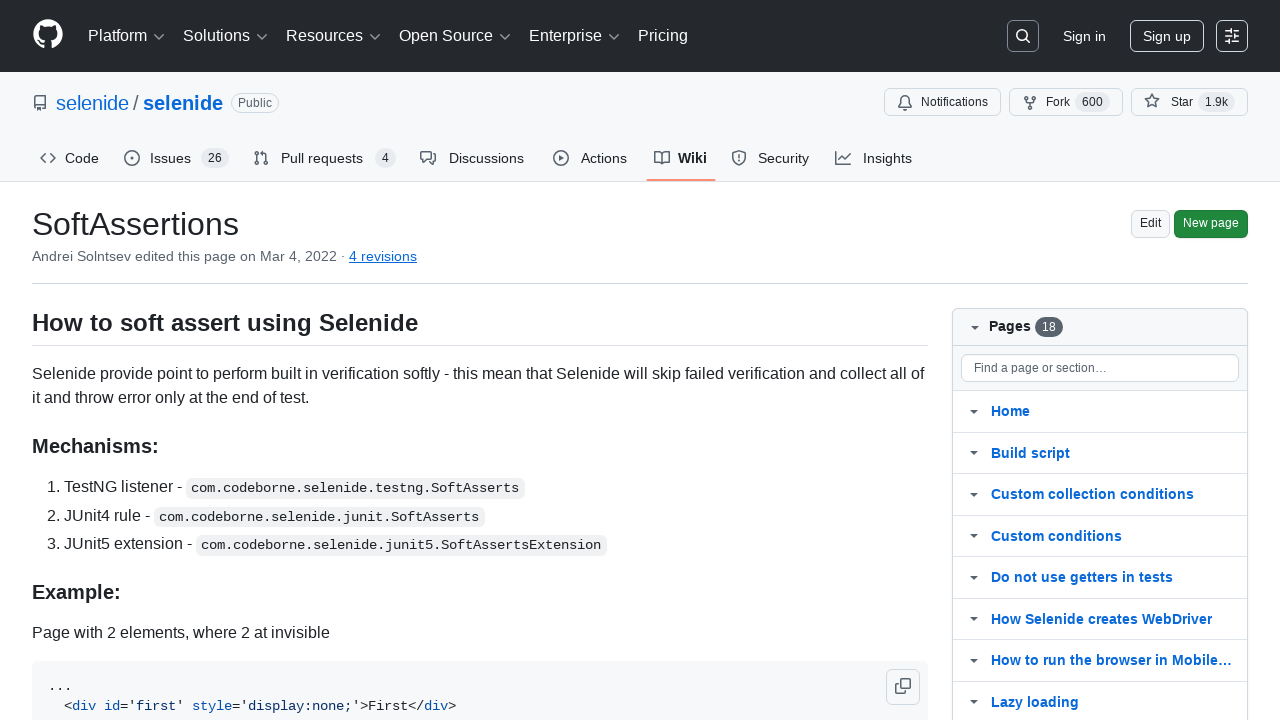

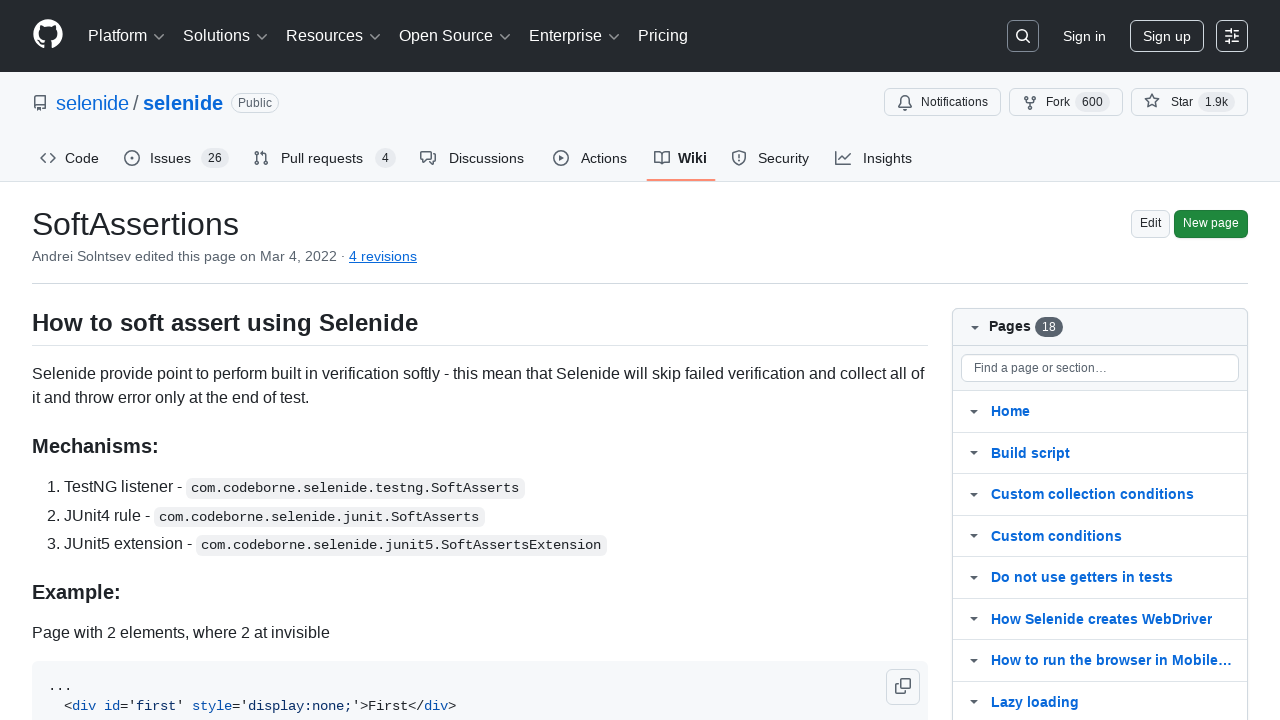